Navigates to the OSA Consulting Tech homepage and retrieves the page title

Starting URL: https://www.osaconsultingtech.com

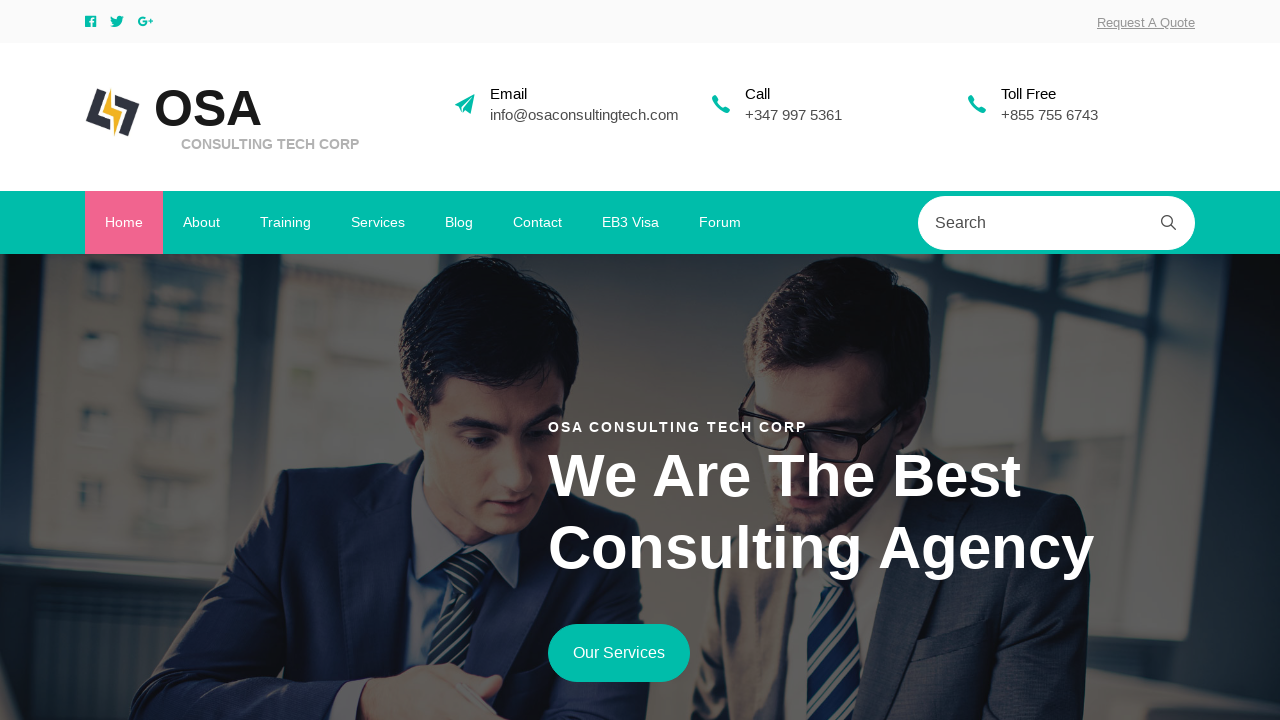

Navigated to OSA Consulting Tech homepage
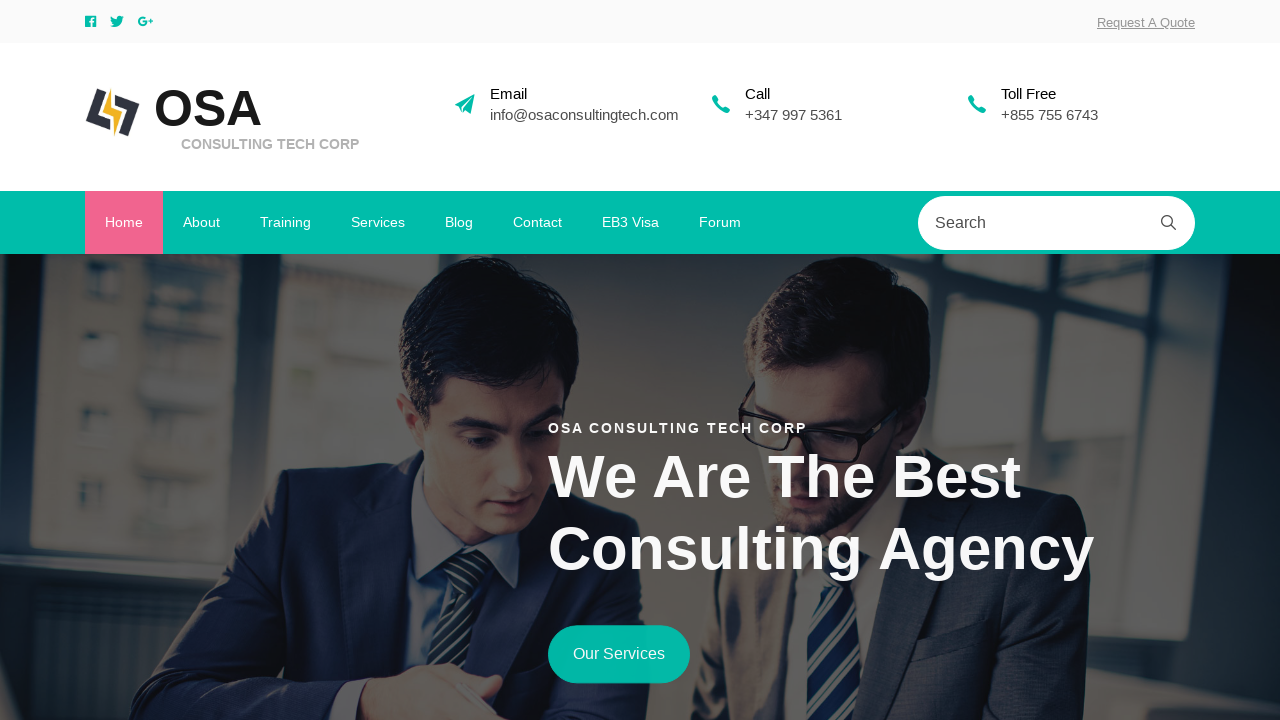

Retrieved page title: OSA Consulting Tech Corp || Best Available Resources For Software Industry
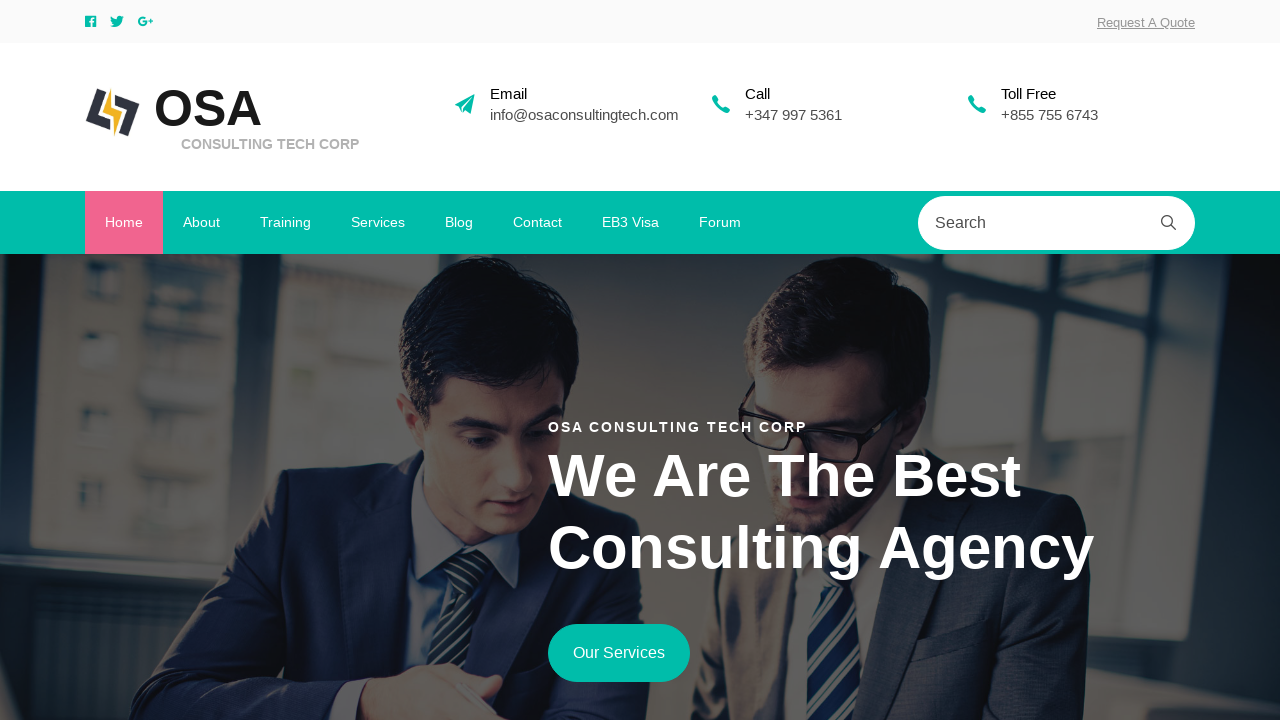

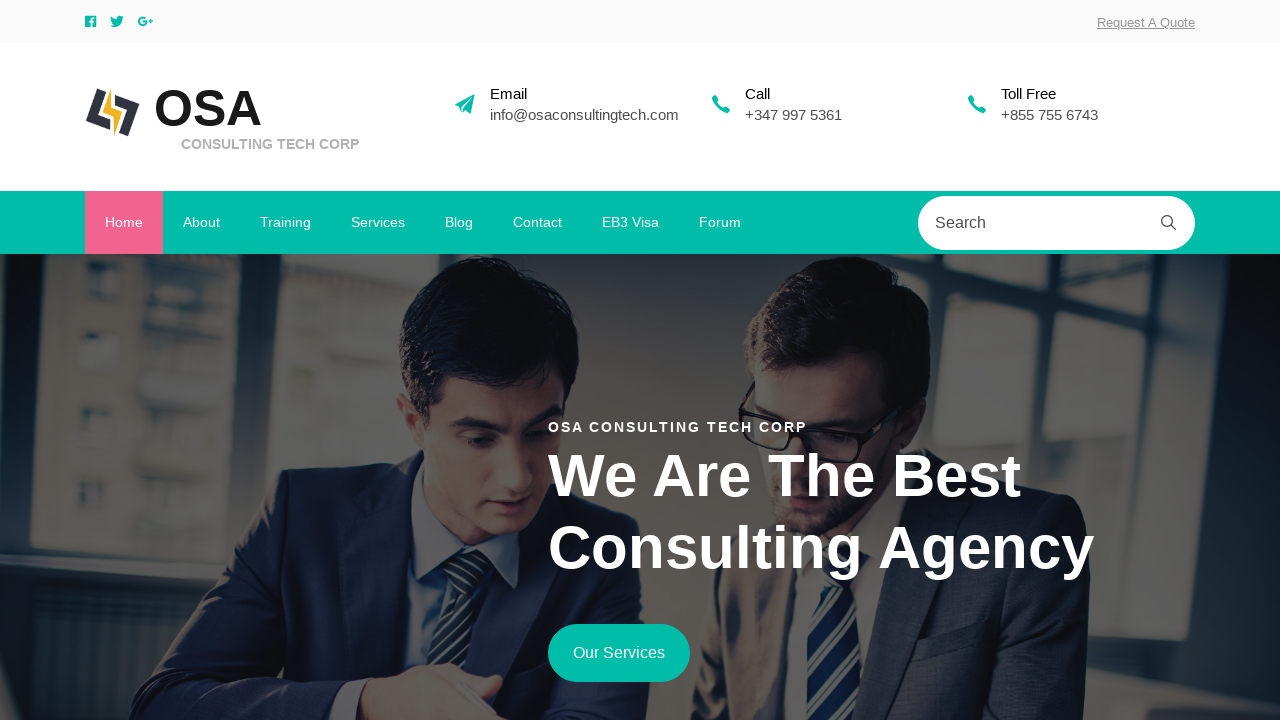